Tests that browser back button works correctly with filter navigation.

Starting URL: https://demo.playwright.dev/todomvc

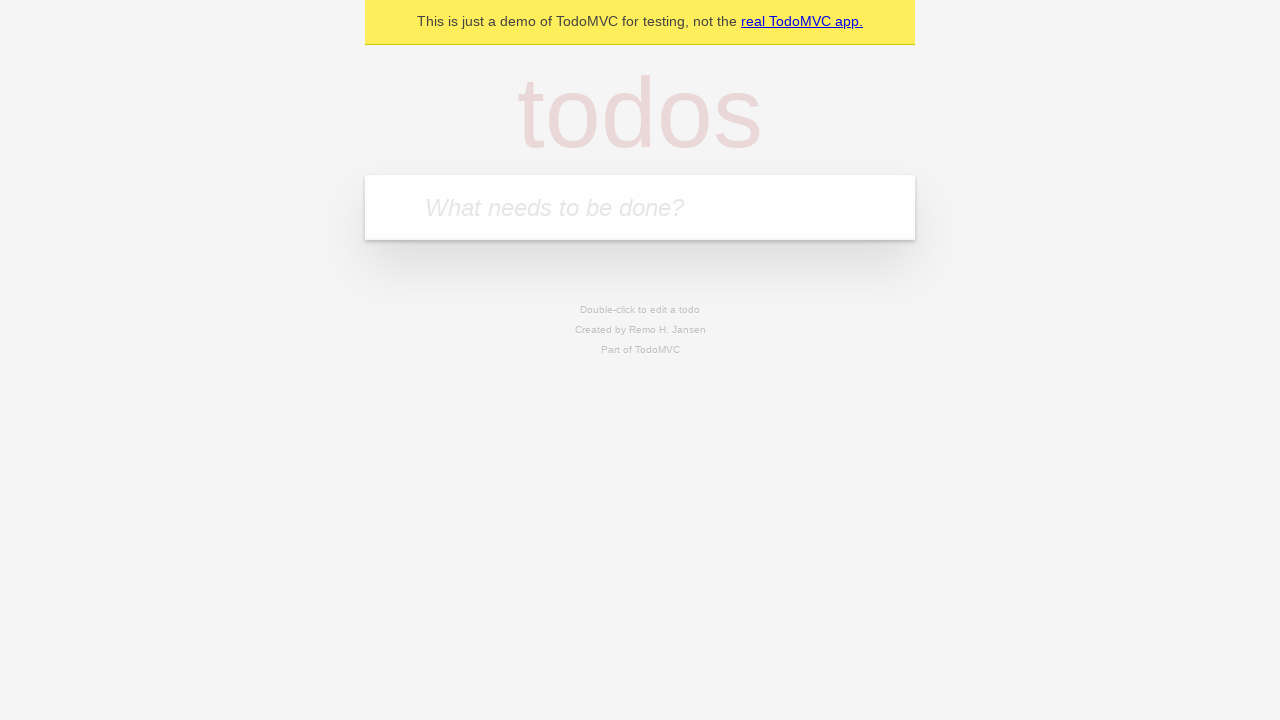

Filled todo input with 'buy some cheese' on internal:attr=[placeholder="What needs to be done?"i]
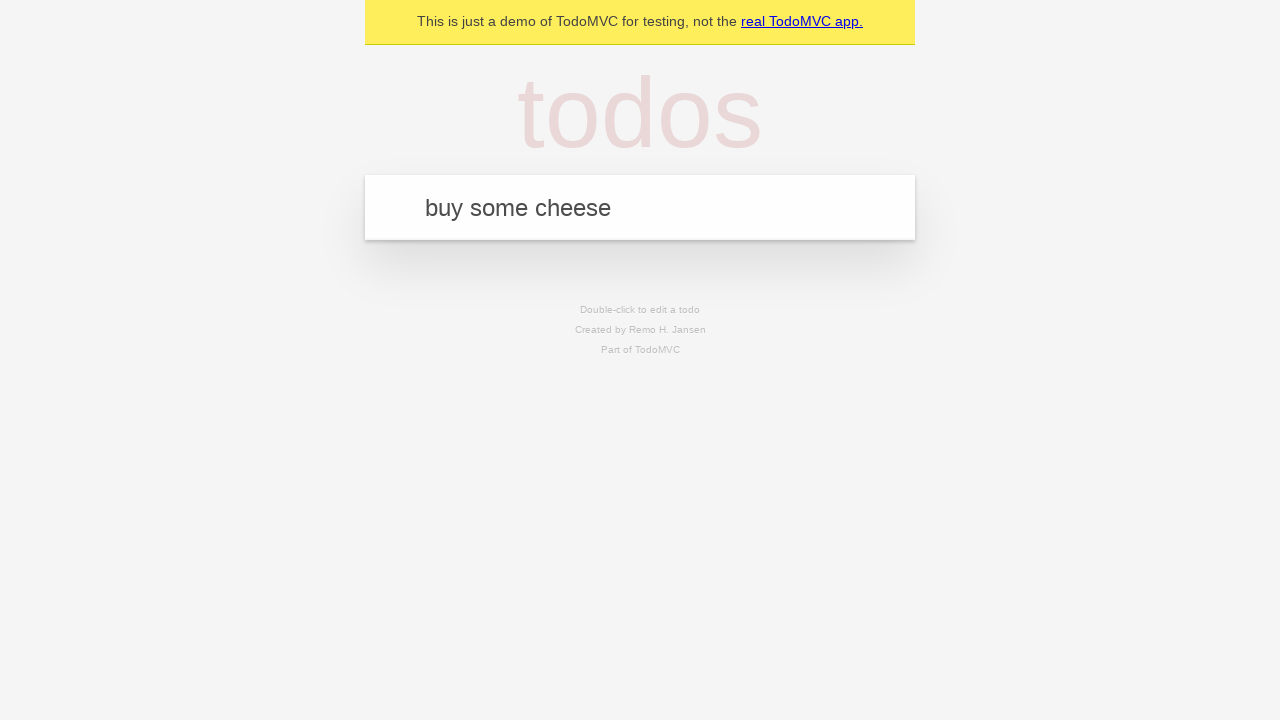

Pressed Enter to add first todo on internal:attr=[placeholder="What needs to be done?"i]
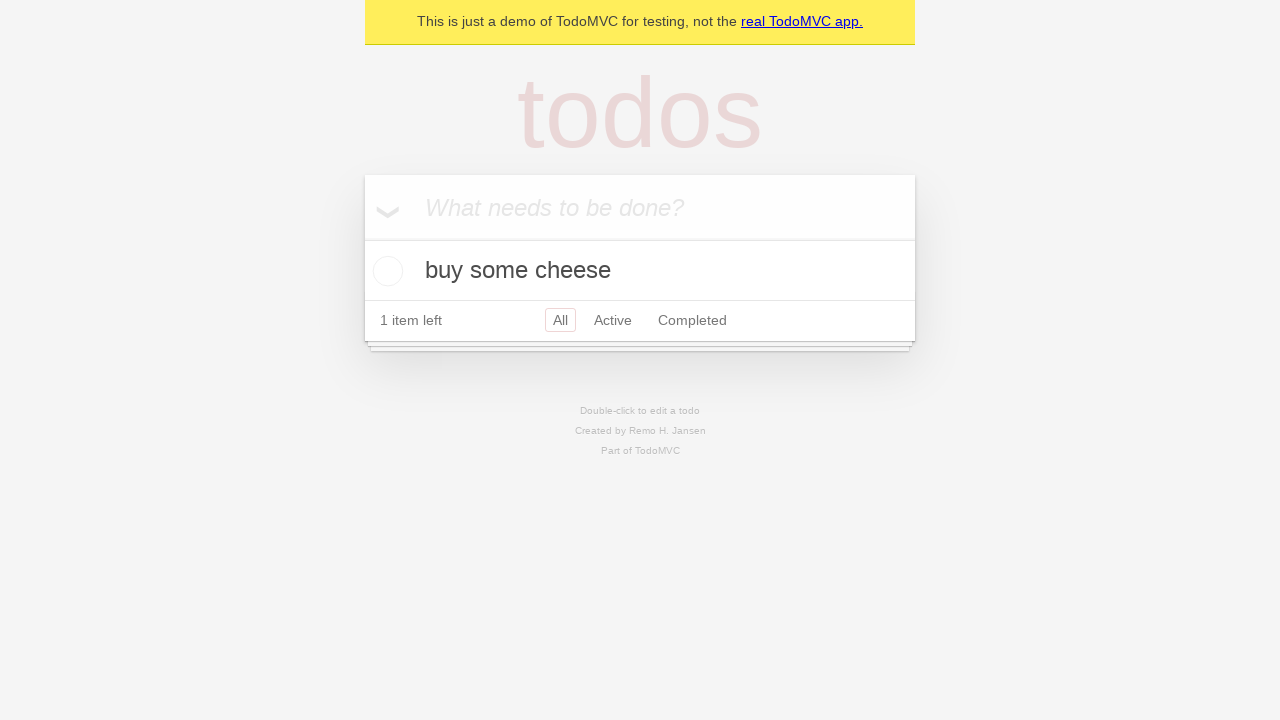

Filled todo input with 'feed the cat' on internal:attr=[placeholder="What needs to be done?"i]
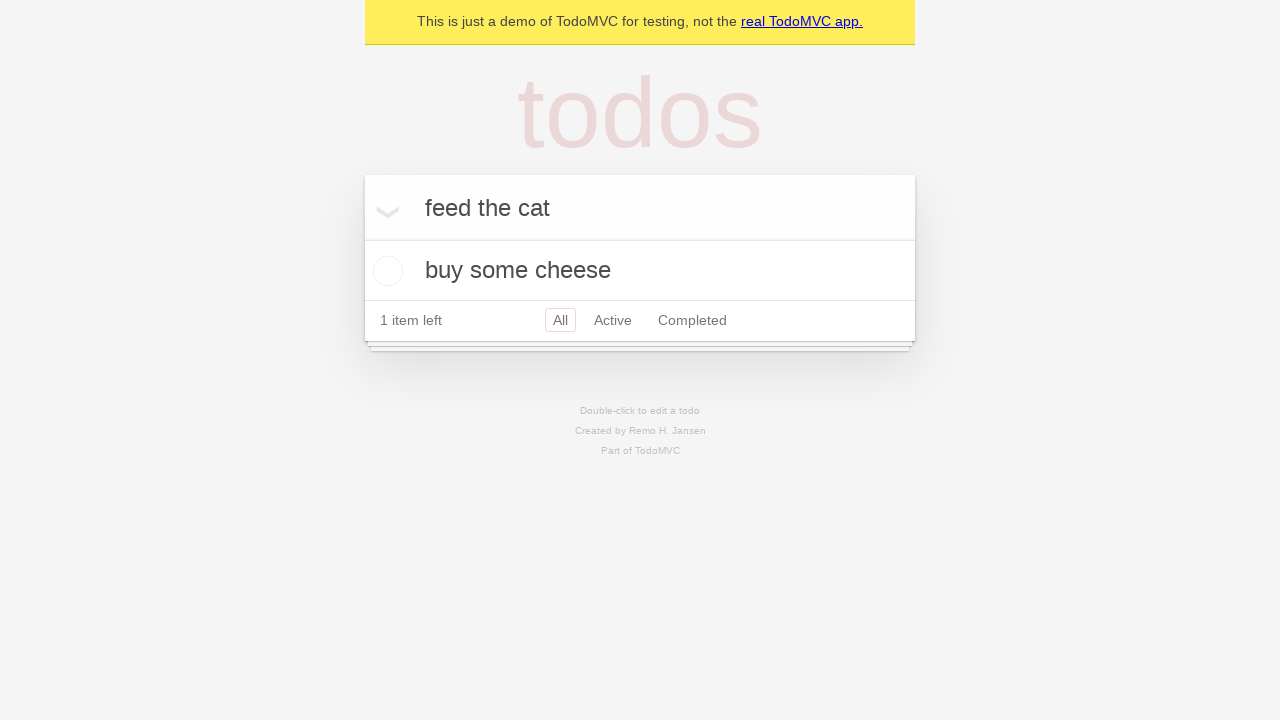

Pressed Enter to add second todo on internal:attr=[placeholder="What needs to be done?"i]
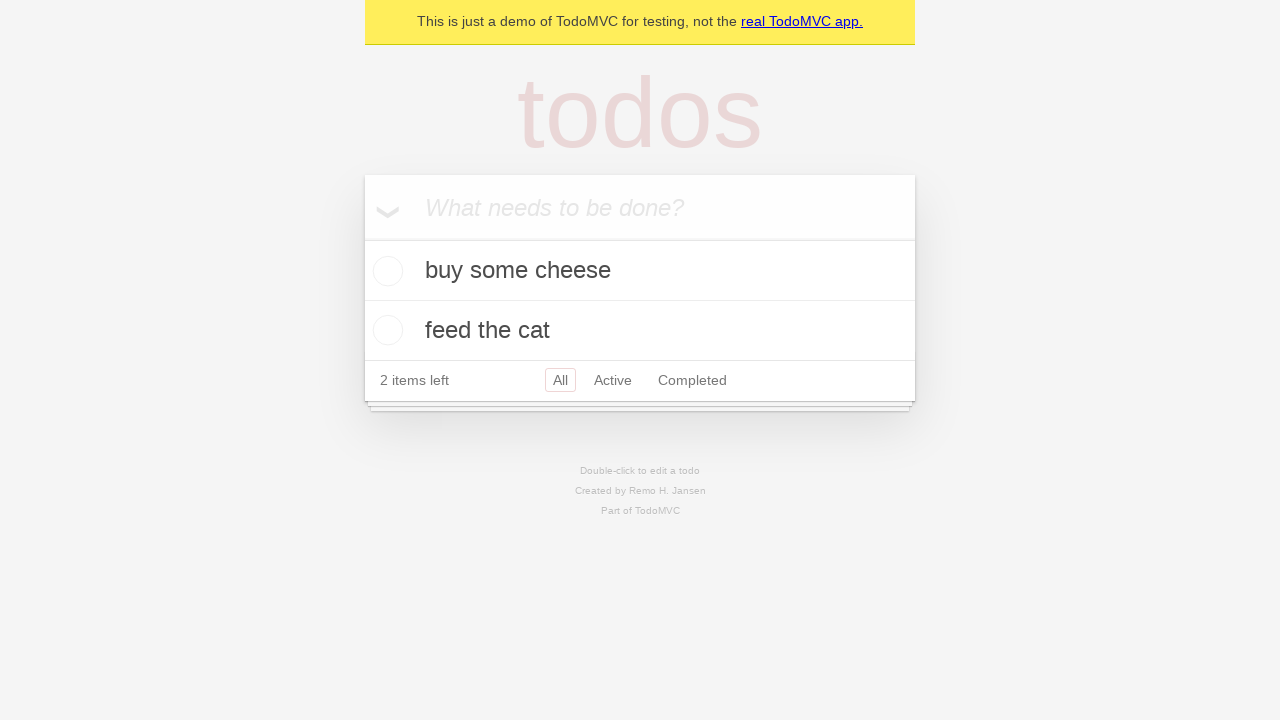

Filled todo input with 'book a doctors appointment' on internal:attr=[placeholder="What needs to be done?"i]
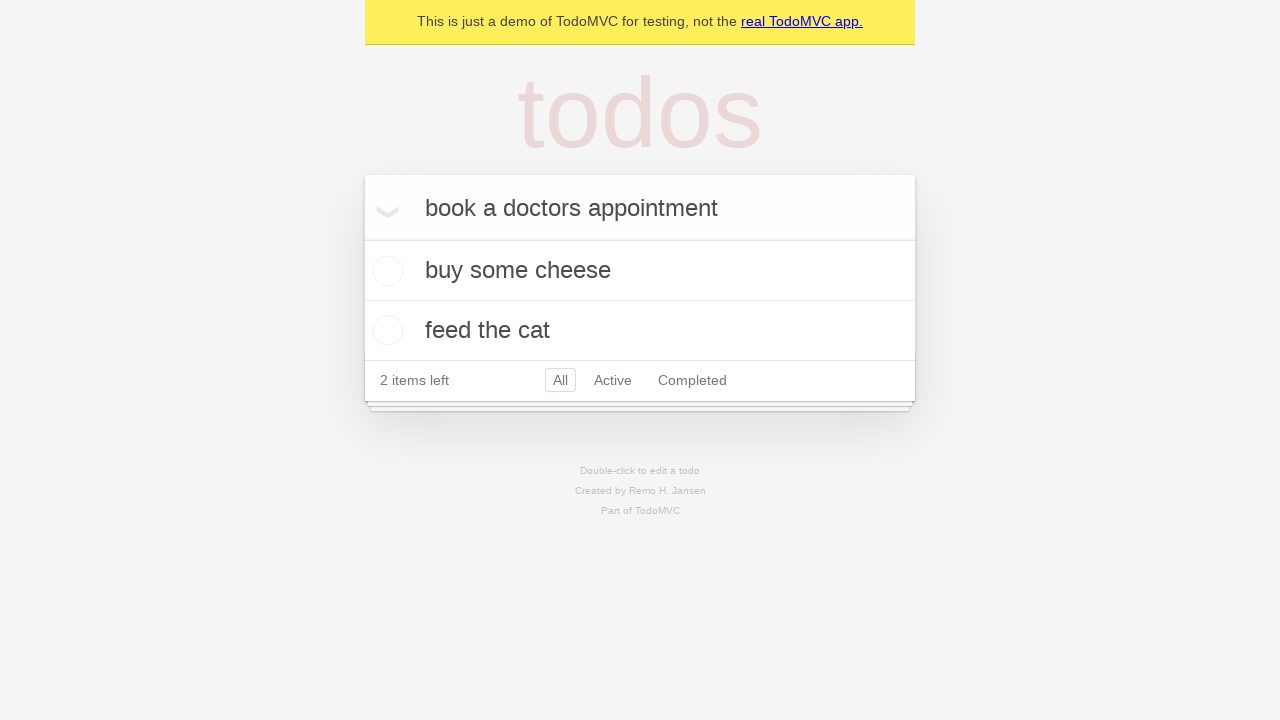

Pressed Enter to add third todo on internal:attr=[placeholder="What needs to be done?"i]
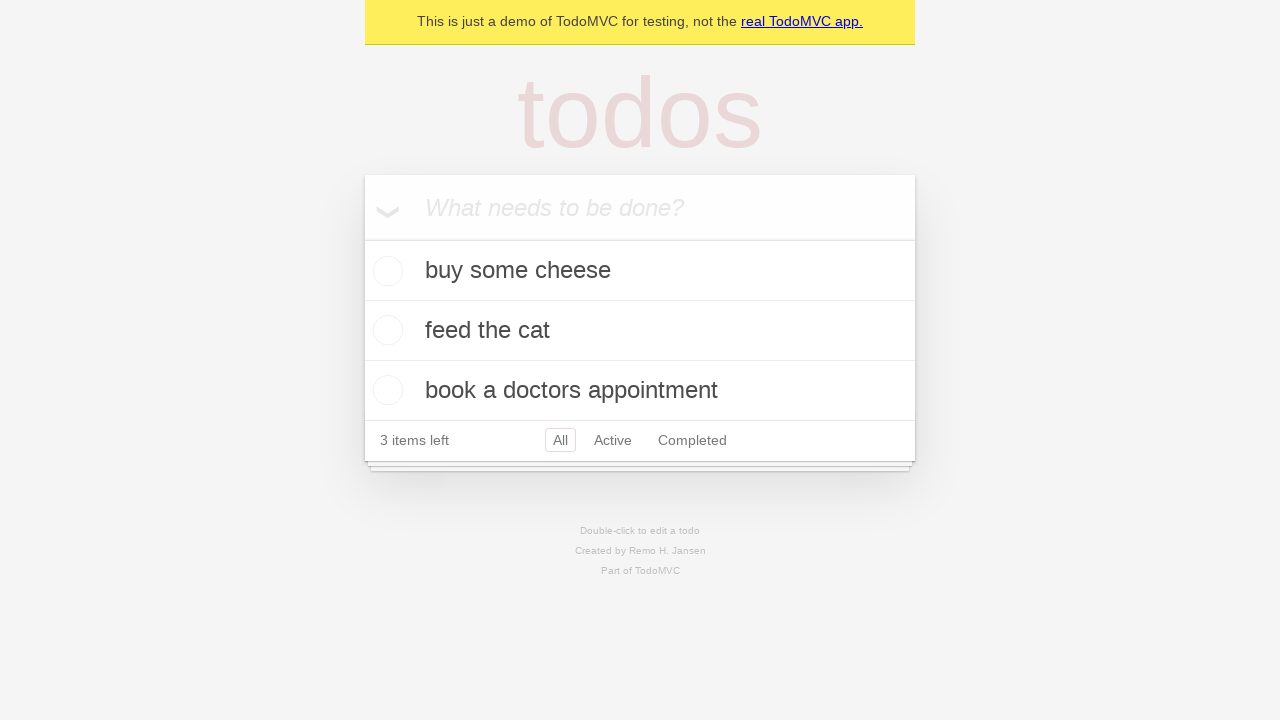

Checked the second todo item at (385, 330) on internal:testid=[data-testid="todo-item"s] >> nth=1 >> internal:role=checkbox
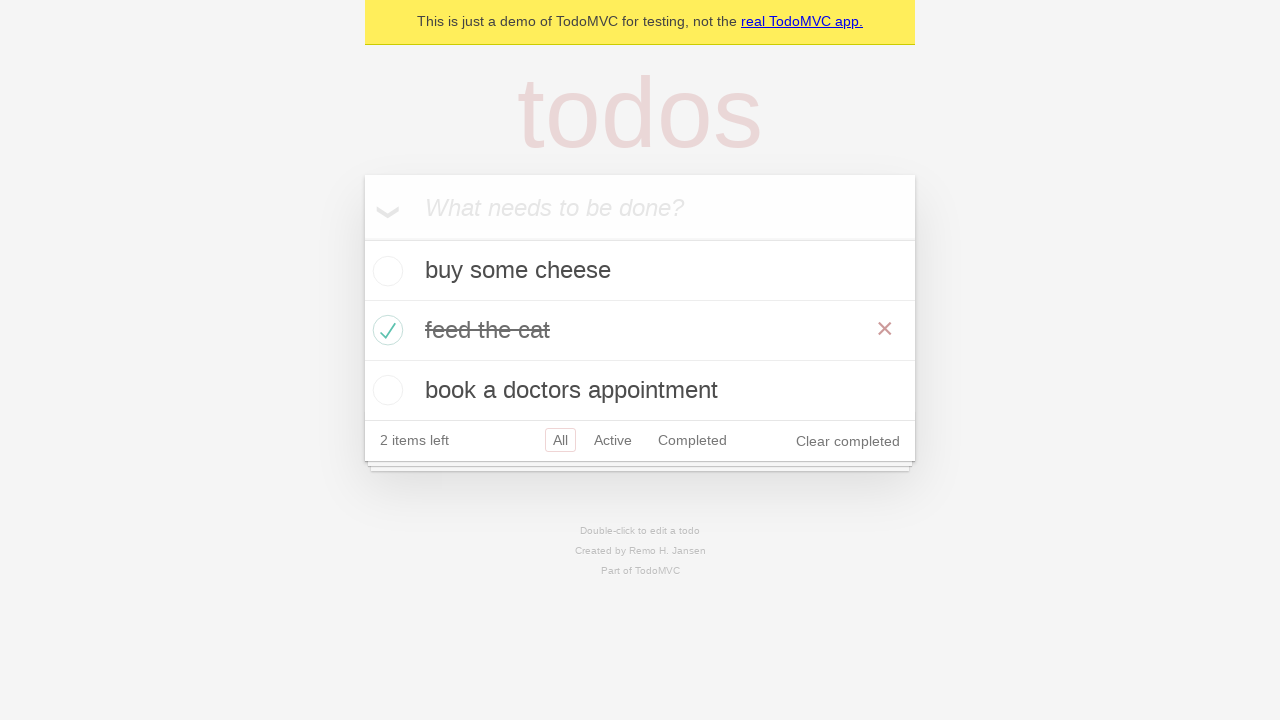

Clicked 'All' filter link at (560, 440) on internal:role=link[name="All"i]
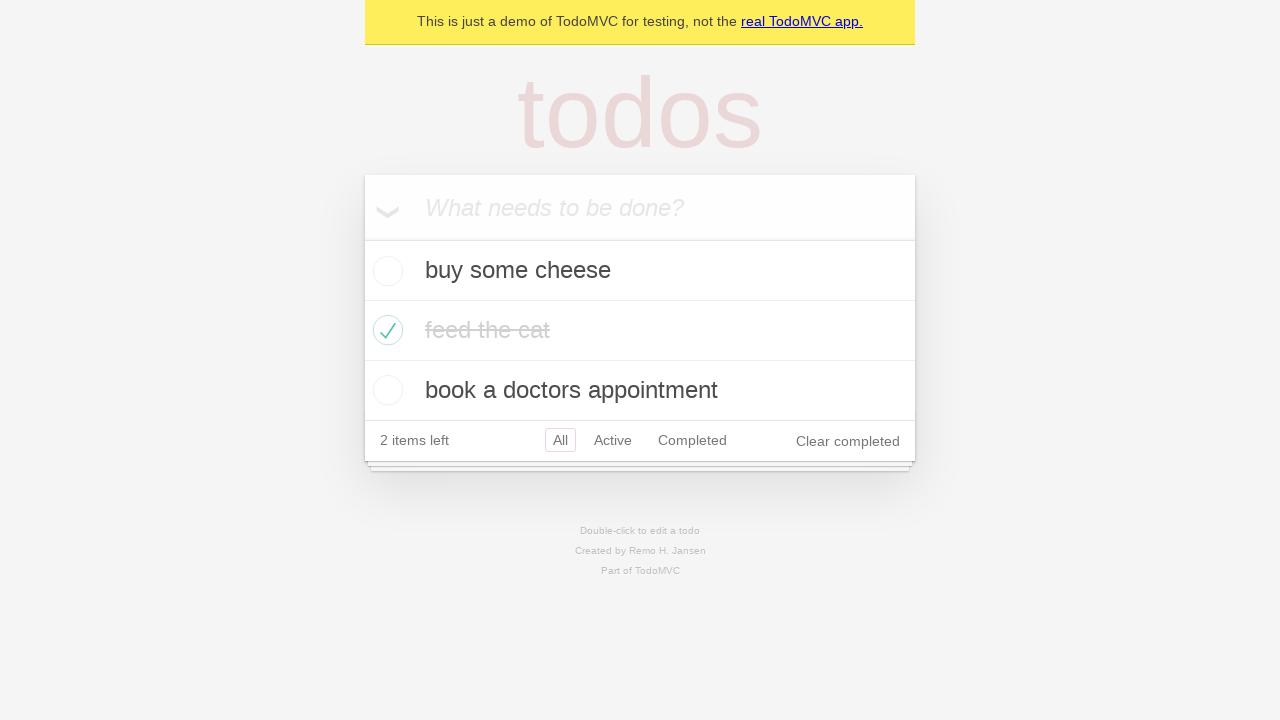

Clicked 'Active' filter link at (613, 440) on internal:role=link[name="Active"i]
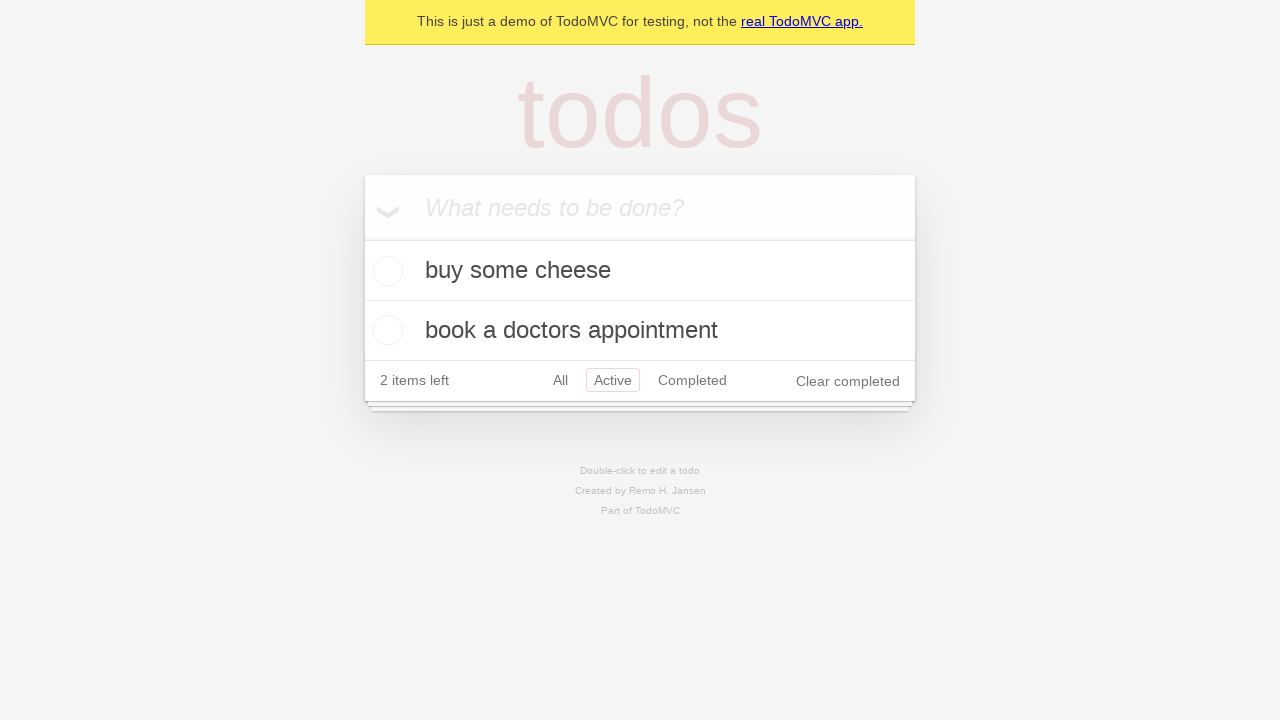

Clicked 'Completed' filter link at (692, 380) on internal:role=link[name="Completed"i]
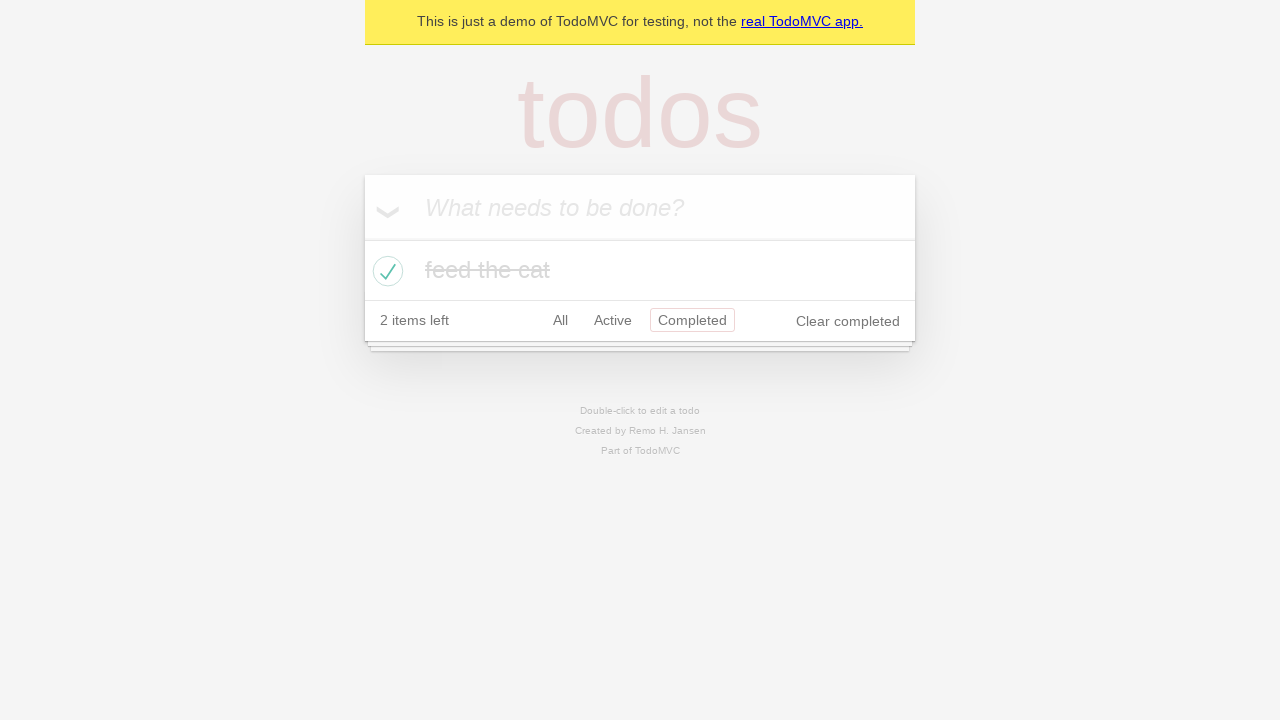

Navigated back from Completed filter
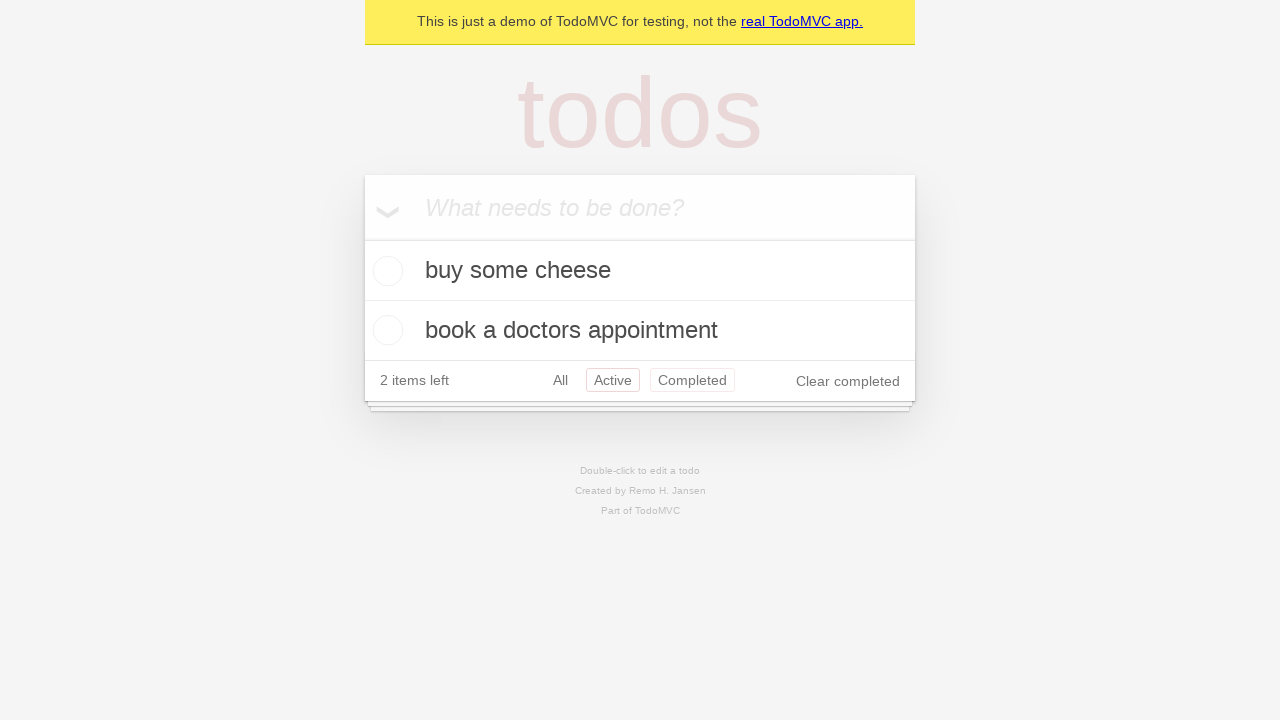

Navigated back from Active filter
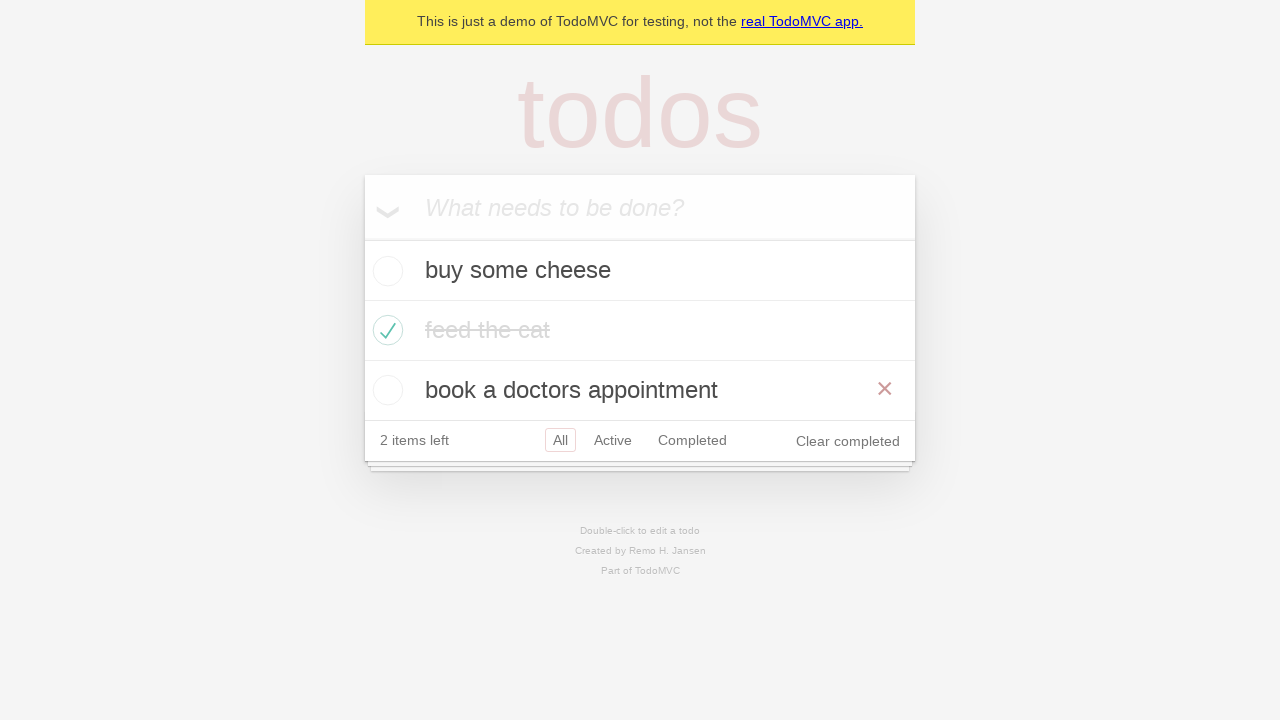

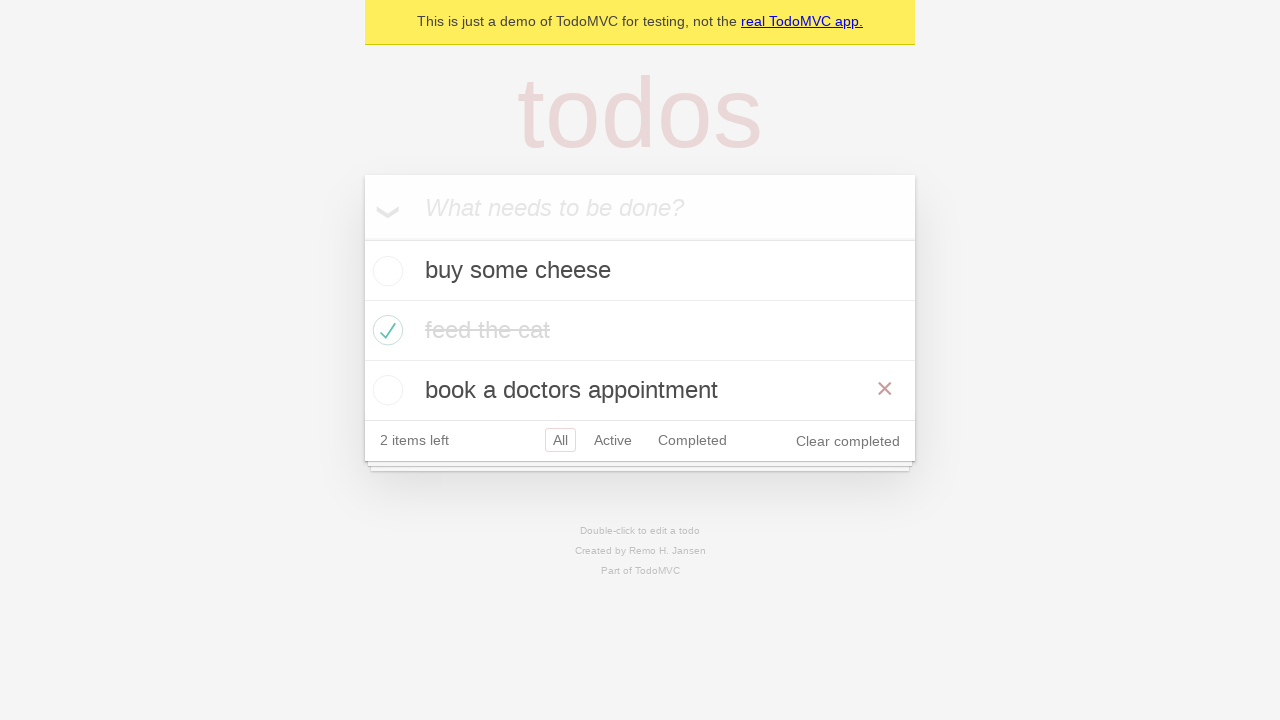